Navigates to Links page and clicks the Bad Request link to verify it returns a 400 response

Starting URL: https://demoqa.com

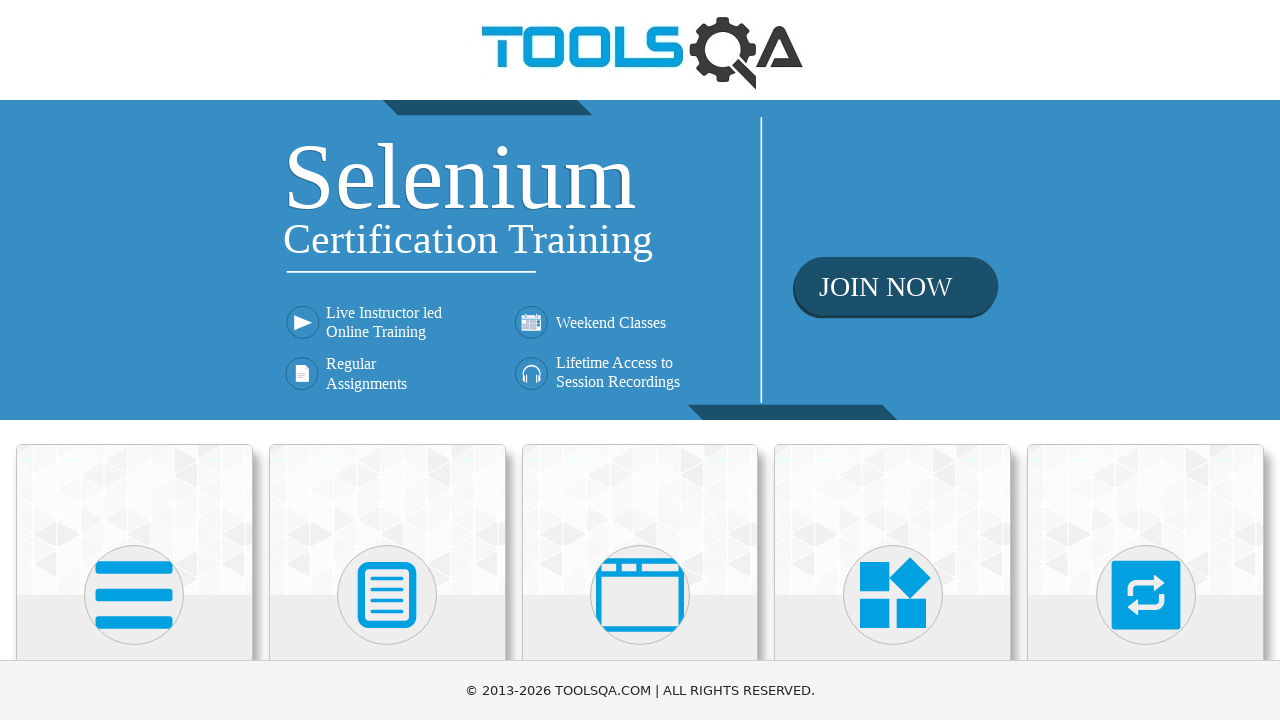

Clicked on Elements card on the home page at (134, 360) on text=Elements
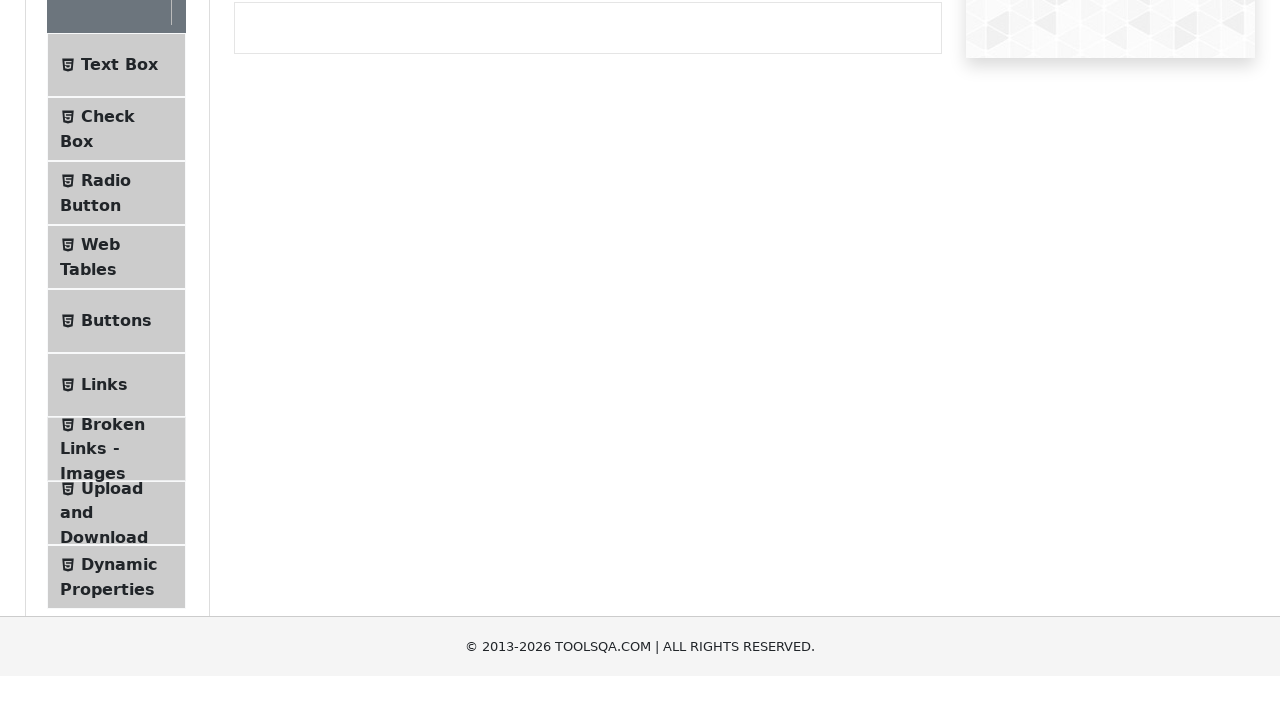

Clicked on Links in the elements menu at (104, 581) on text=Links
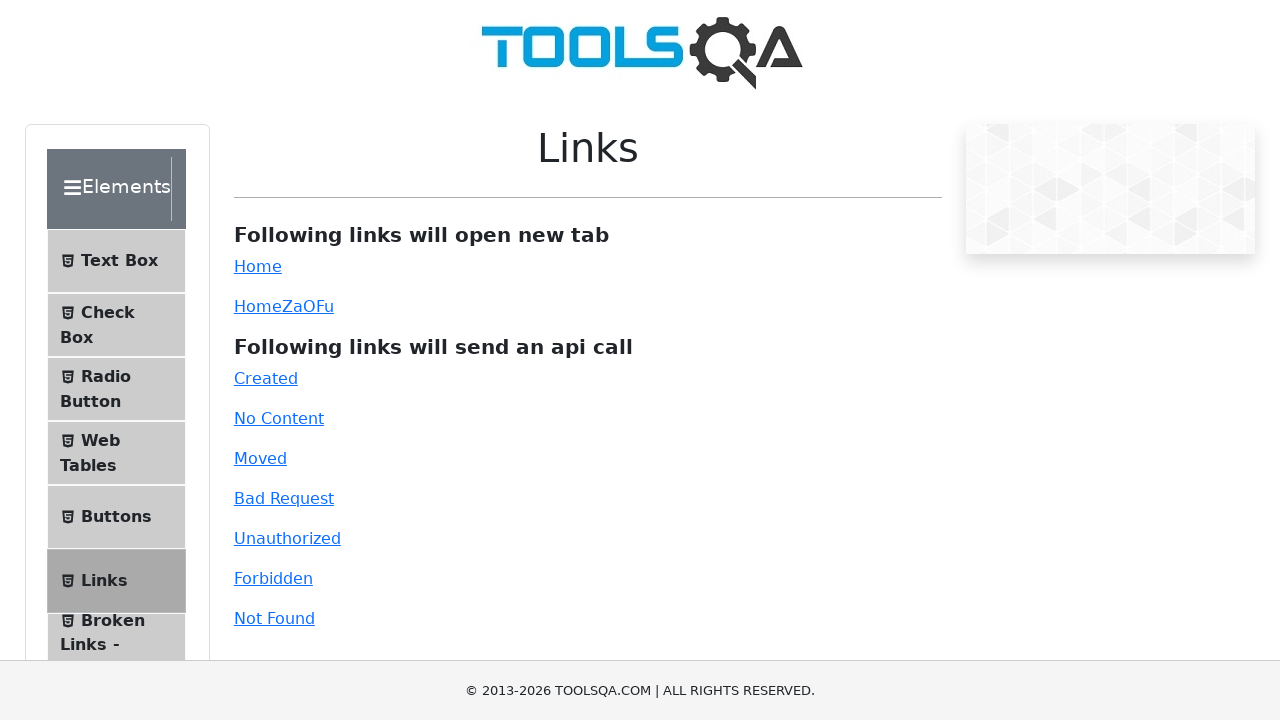

Clicked on the Bad Request link at (284, 498) on #bad-request
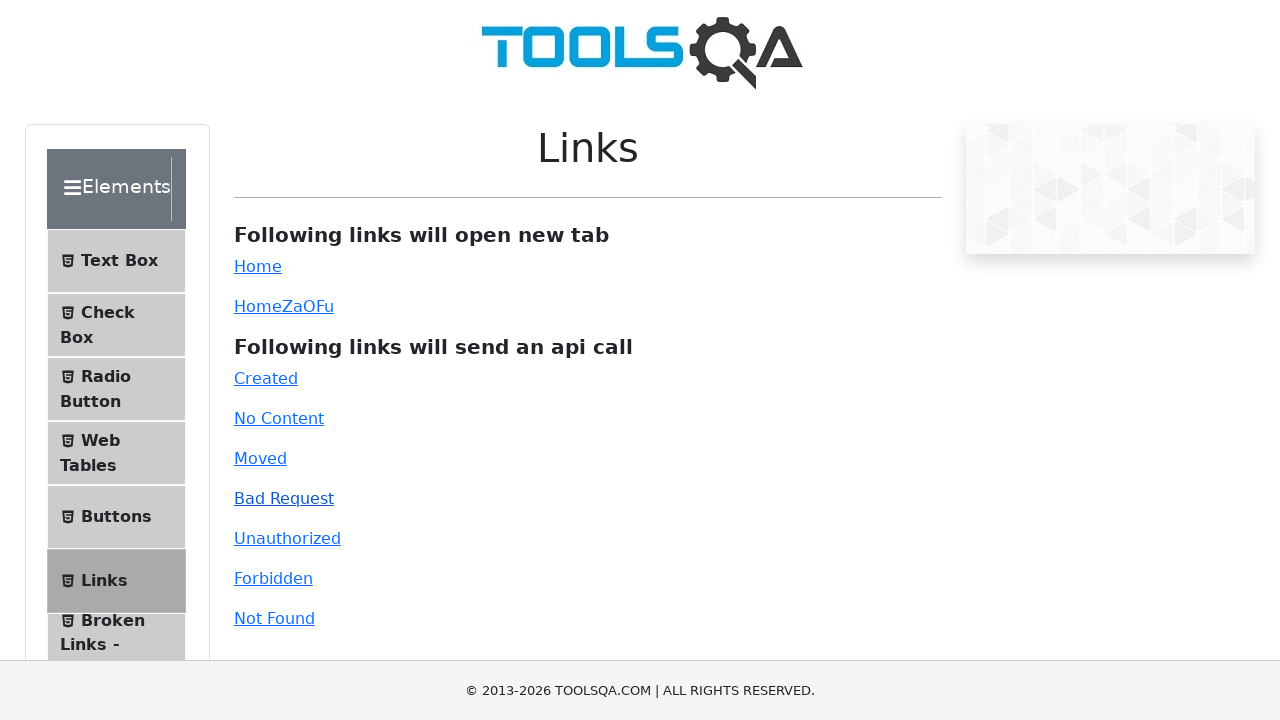

Waited for response message to appear
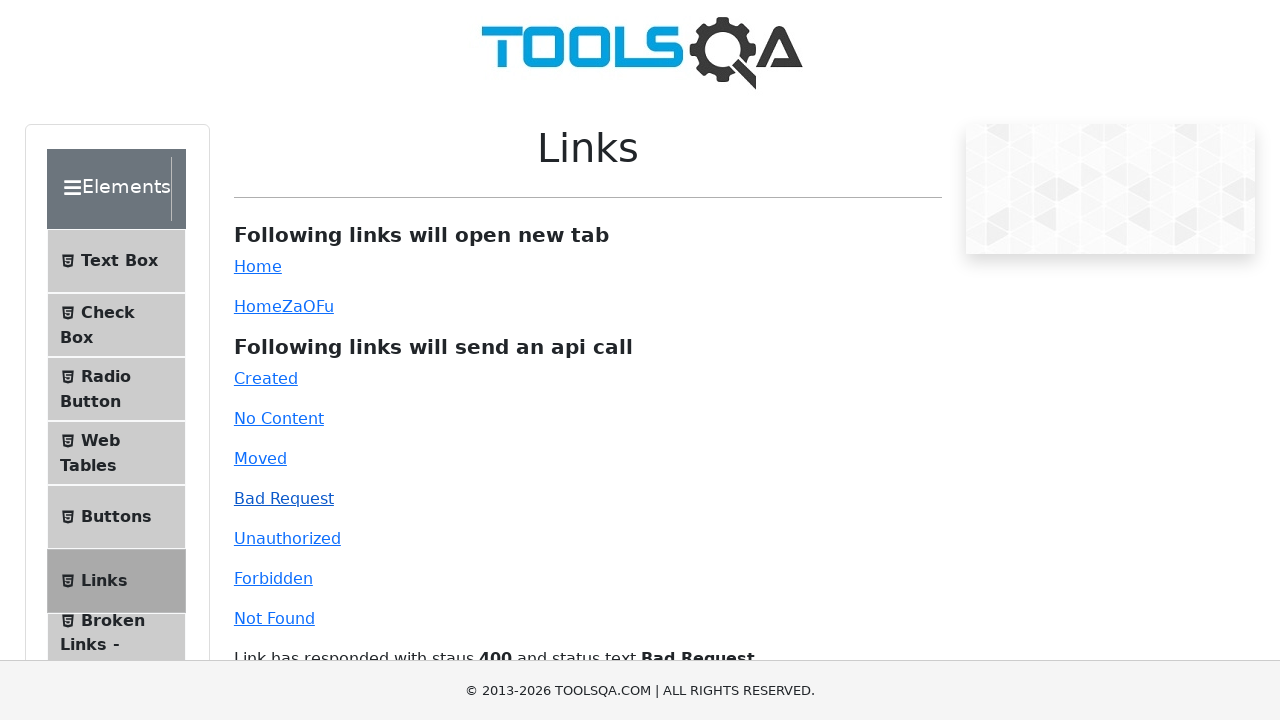

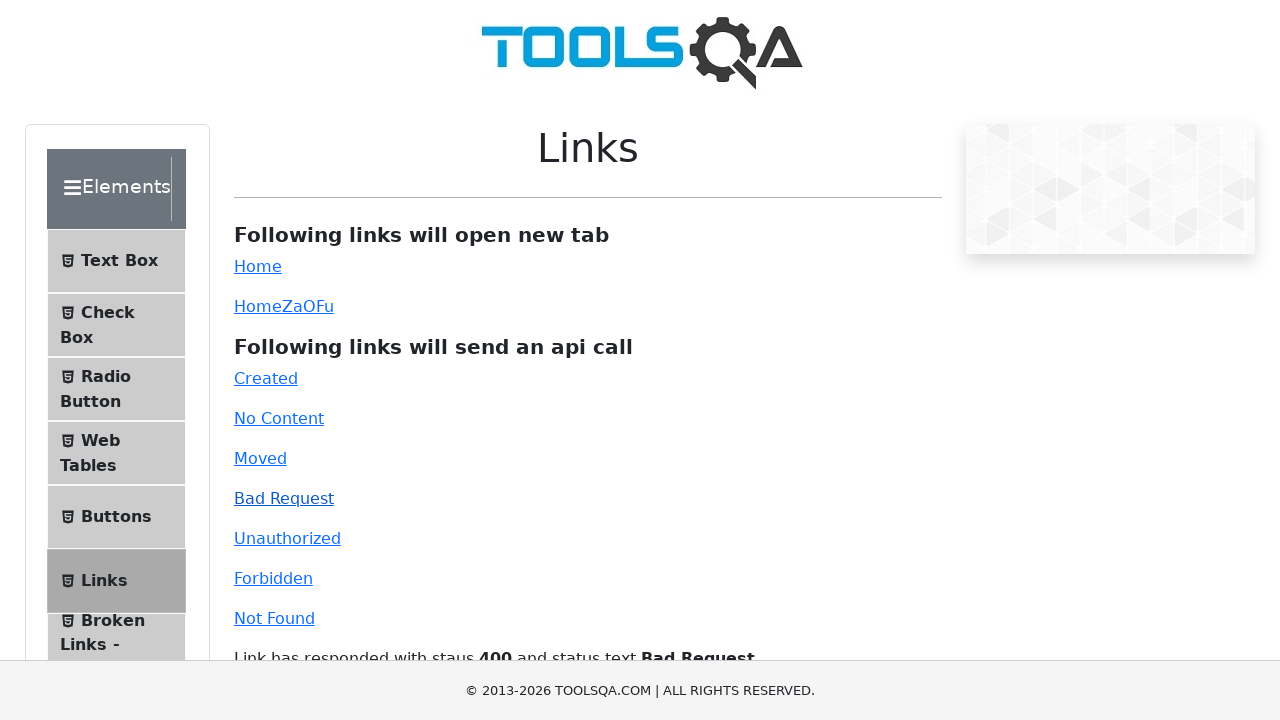